Opens Nykaa website and maximizes the browser window

Starting URL: https://www.nykaa.com/

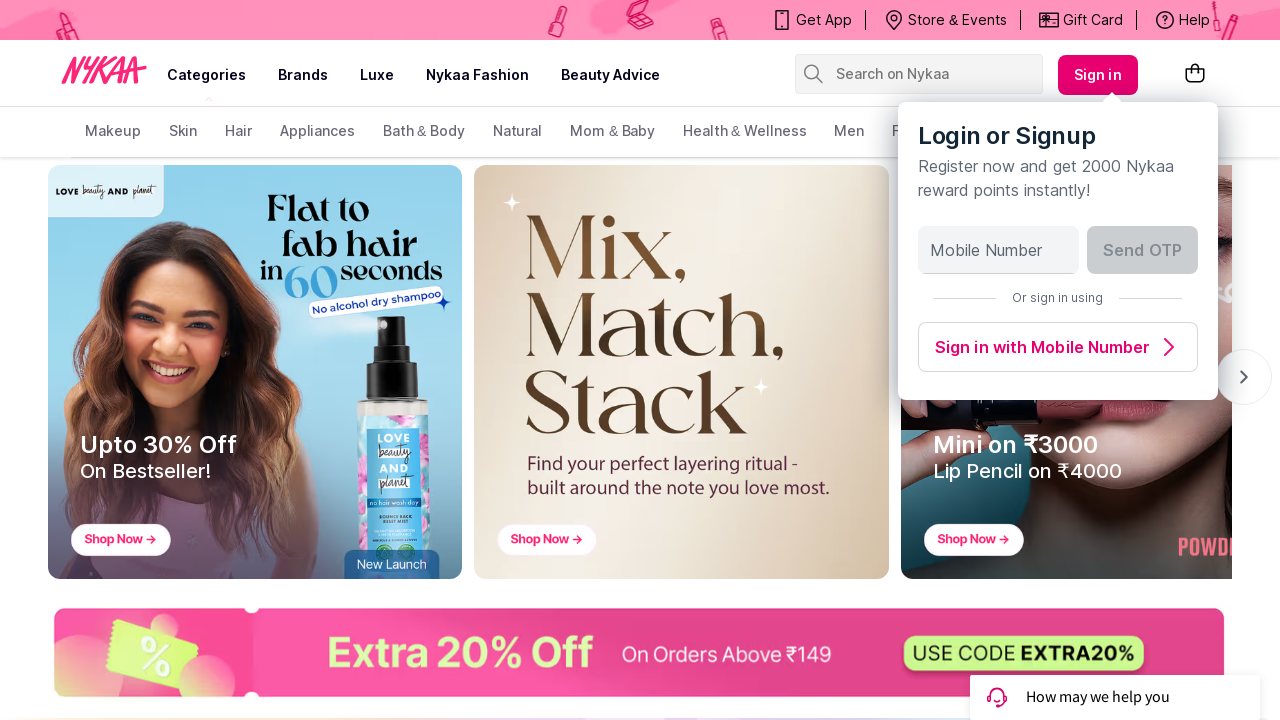

Opened Nykaa website at https://www.nykaa.com/ and browser window is maximized
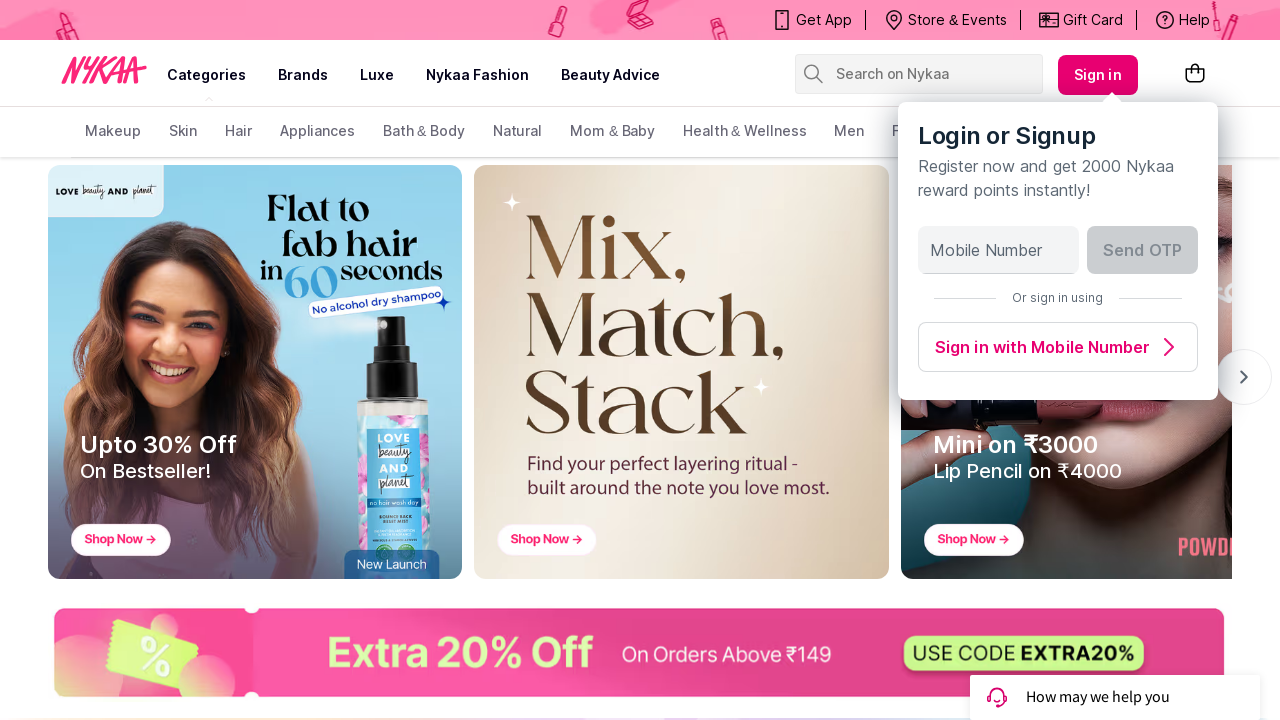

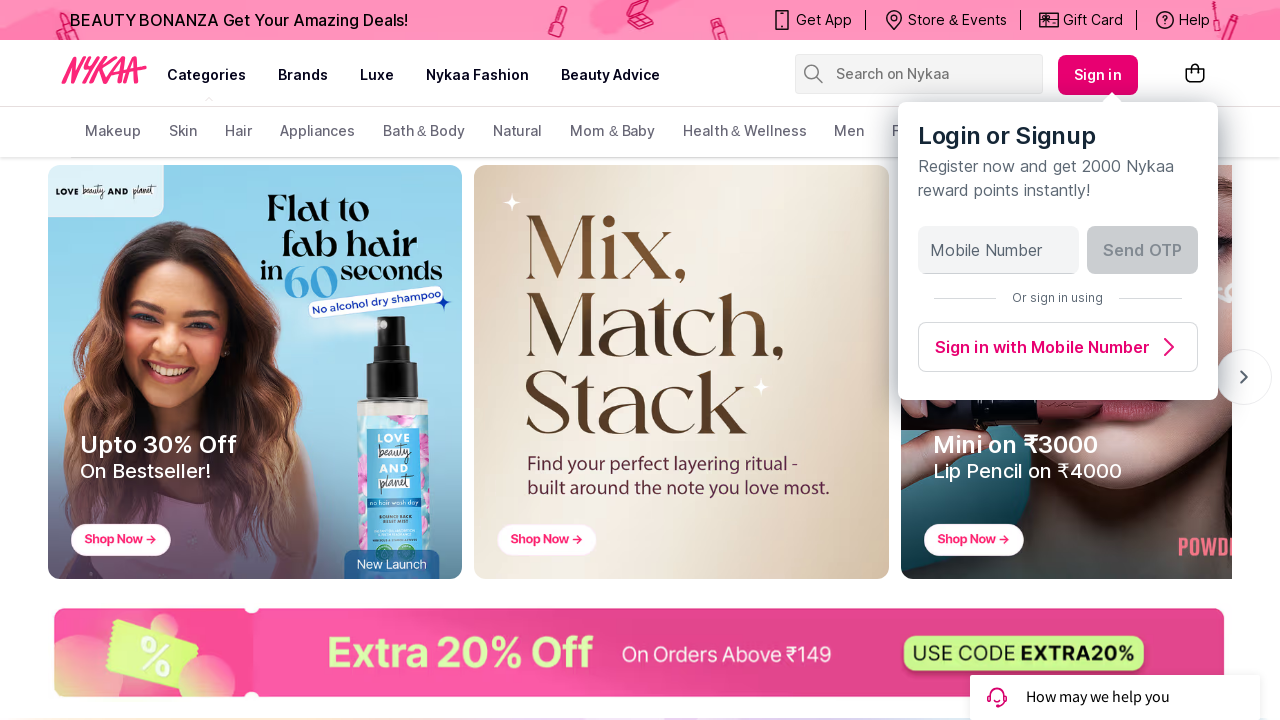